Tests the category section on an e-commerce website by verifying that exactly 3 category elements are present and retrieving their names

Starting URL: https://www.automationexercise.com/

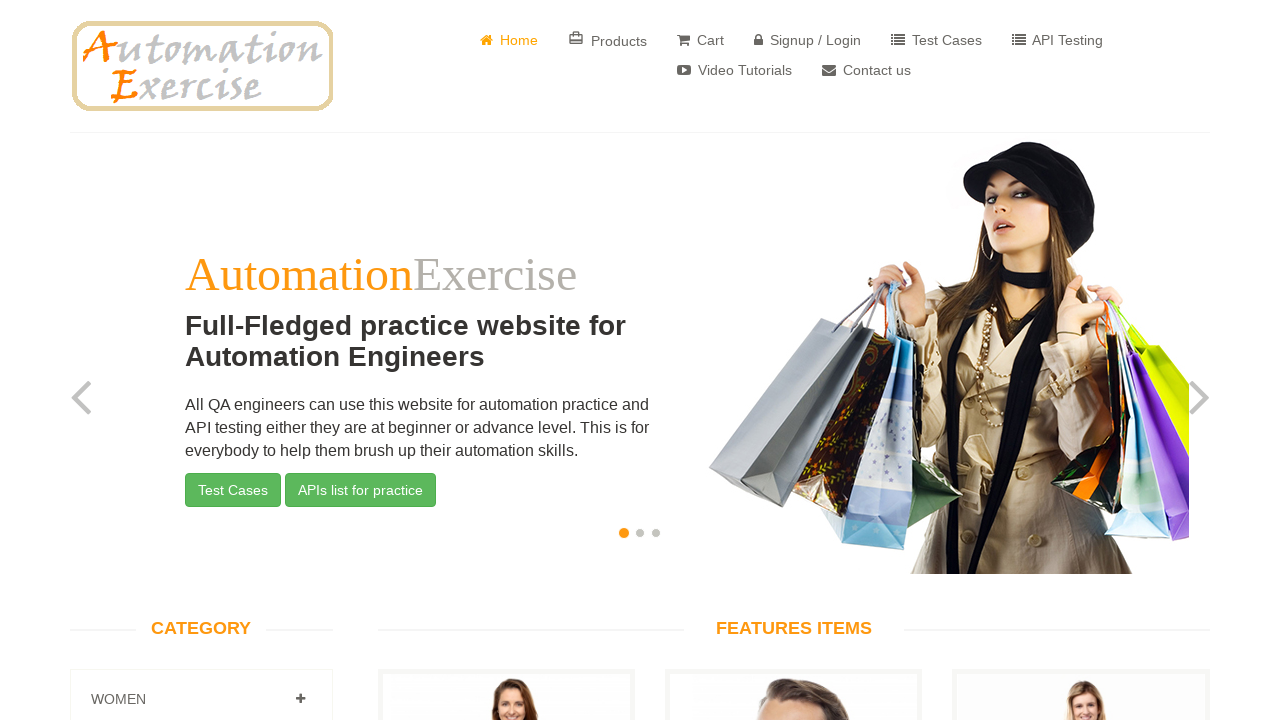

Waited for category elements (.panel-title) to load
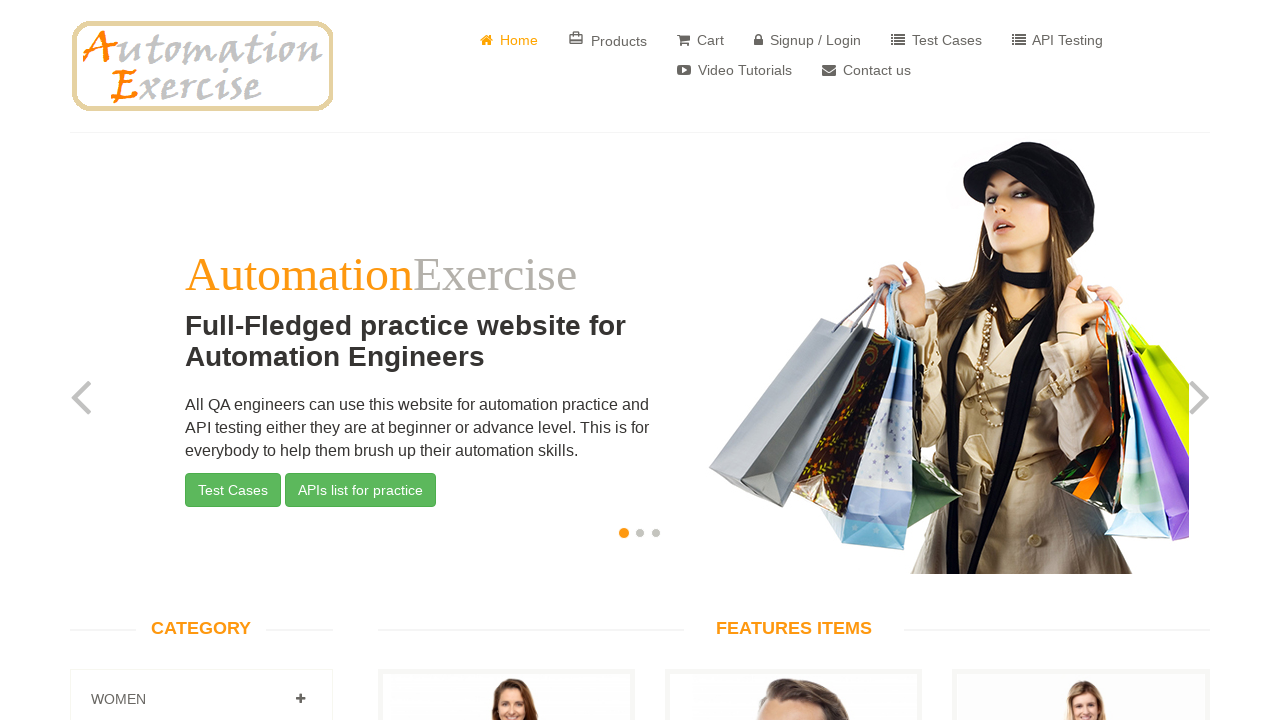

Located all category elements
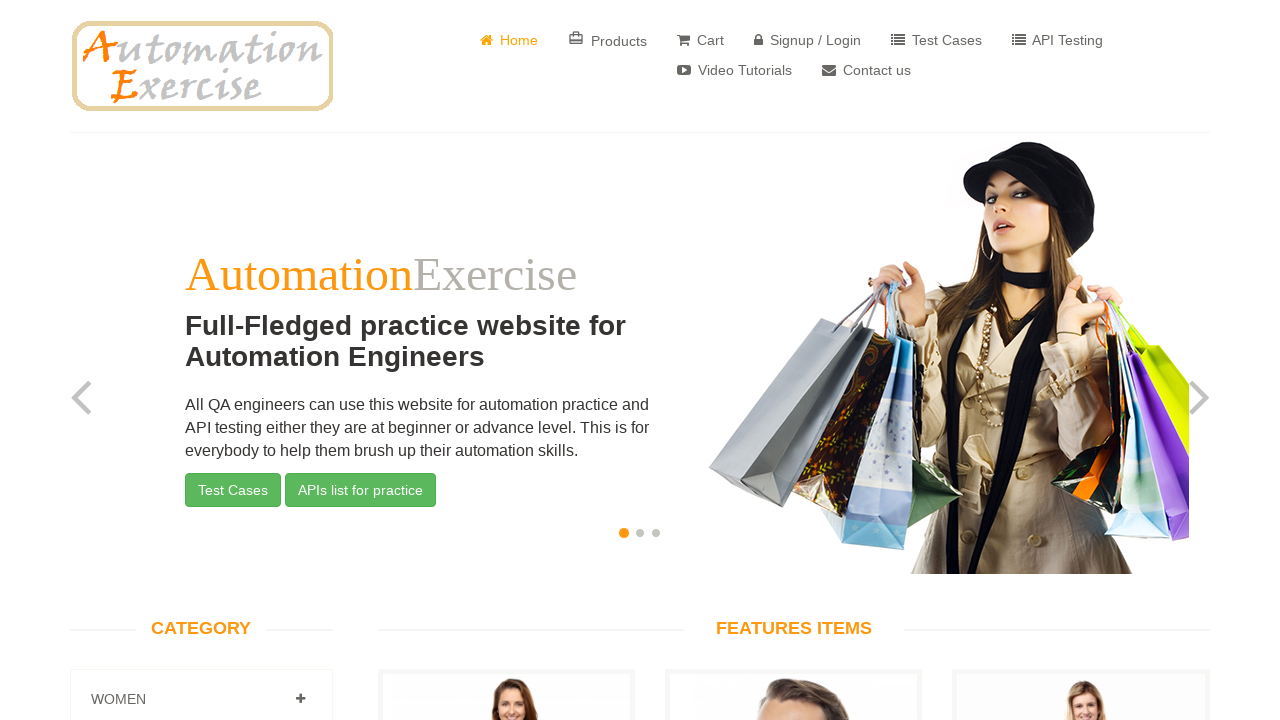

Verified that exactly 3 category elements are present
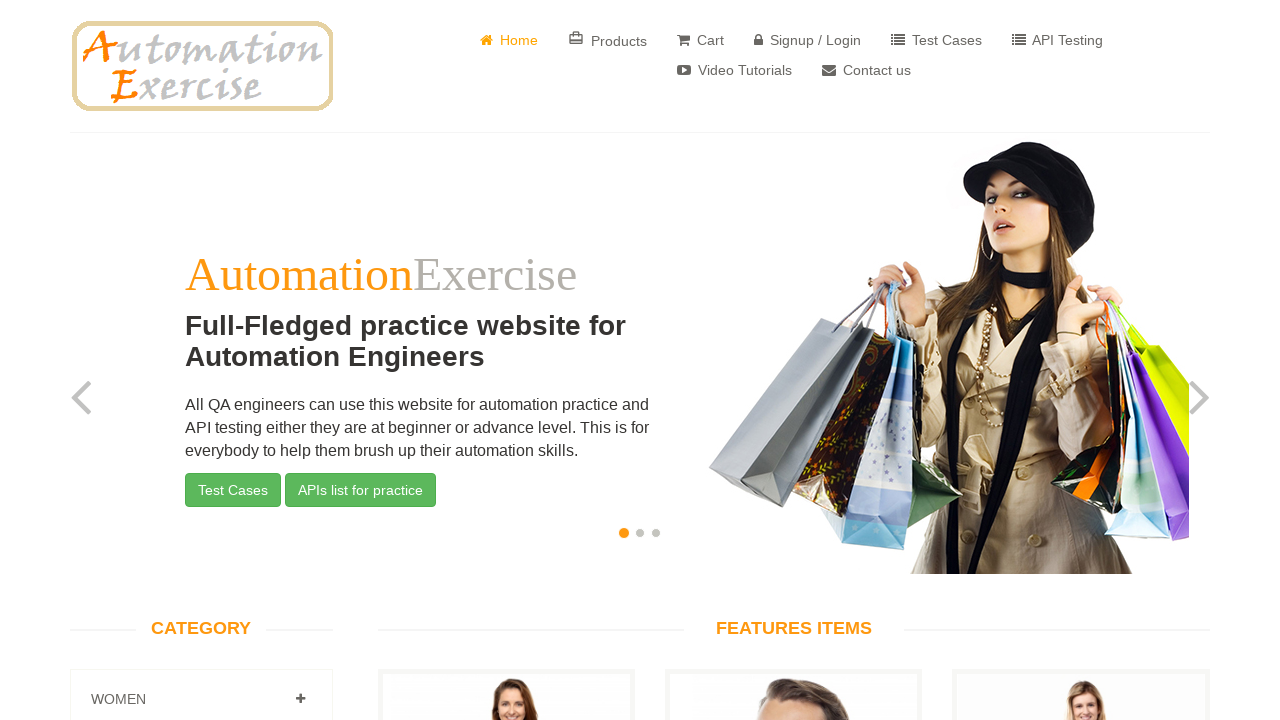

Retrieved all category names from the 3 category elements
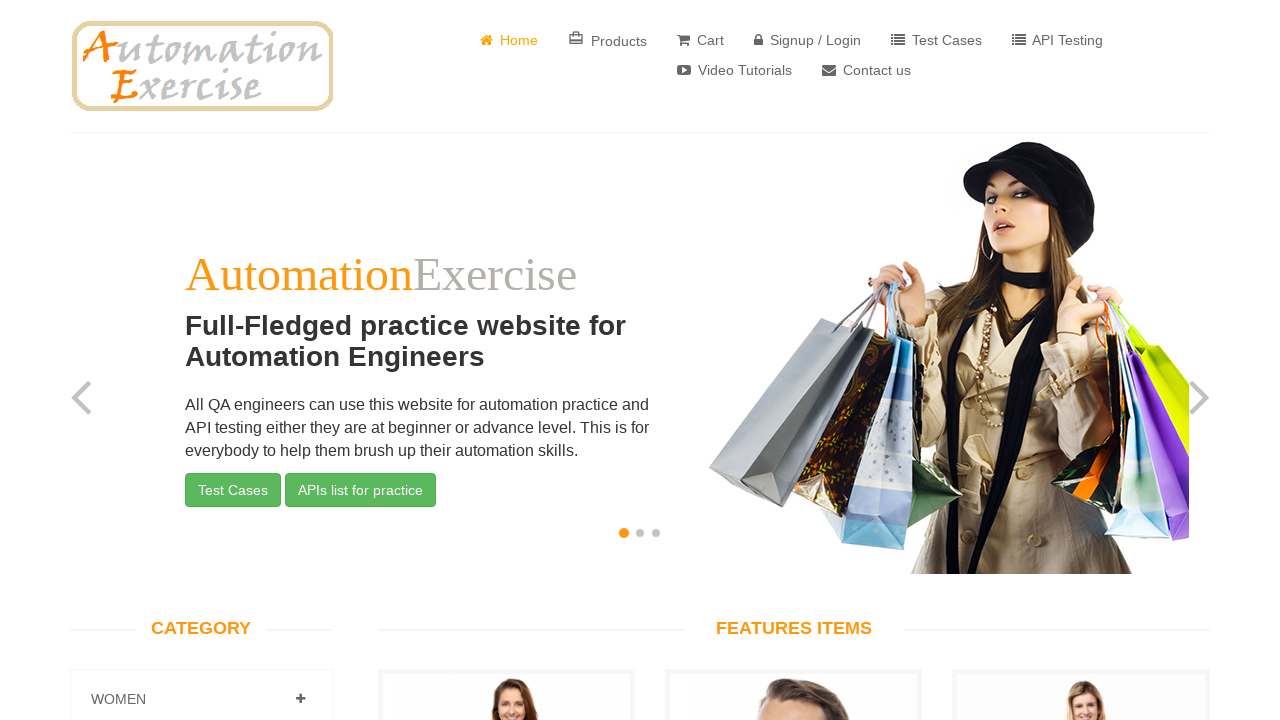

Printed category names: ['\n\t\t\t\t\t\t\t\t\t\t\n\t\t\t\t\t\t\t\t\t\t\t\n\t\t\t\t\t\t\t\t\t\t\tWomen\n\t\t\t\t\t\t\t\t\t\t\n\t\t\t\t\t\t\t\t\t', '\n\t\t\t\t\t\t\t\t\t\t\n\t\t\t\t\t\t\t\t\t\t\t\n\t\t\t\t\t\t\t\t\t\t\tMen\n\t\t\t\t\t\t\t\t\t\t\n\t\t\t\t\t\t\t\t\t', '\n\t\t\t\t\t\t\t\t\t\t\n\t\t\t\t\t\t\t\t\t\t\t\n\t\t\t\t\t\t\t\t\t\t\tKids\n\t\t\t\t\t\t\t\t\t\t\n\t\t\t\t\t\t\t\t\t']
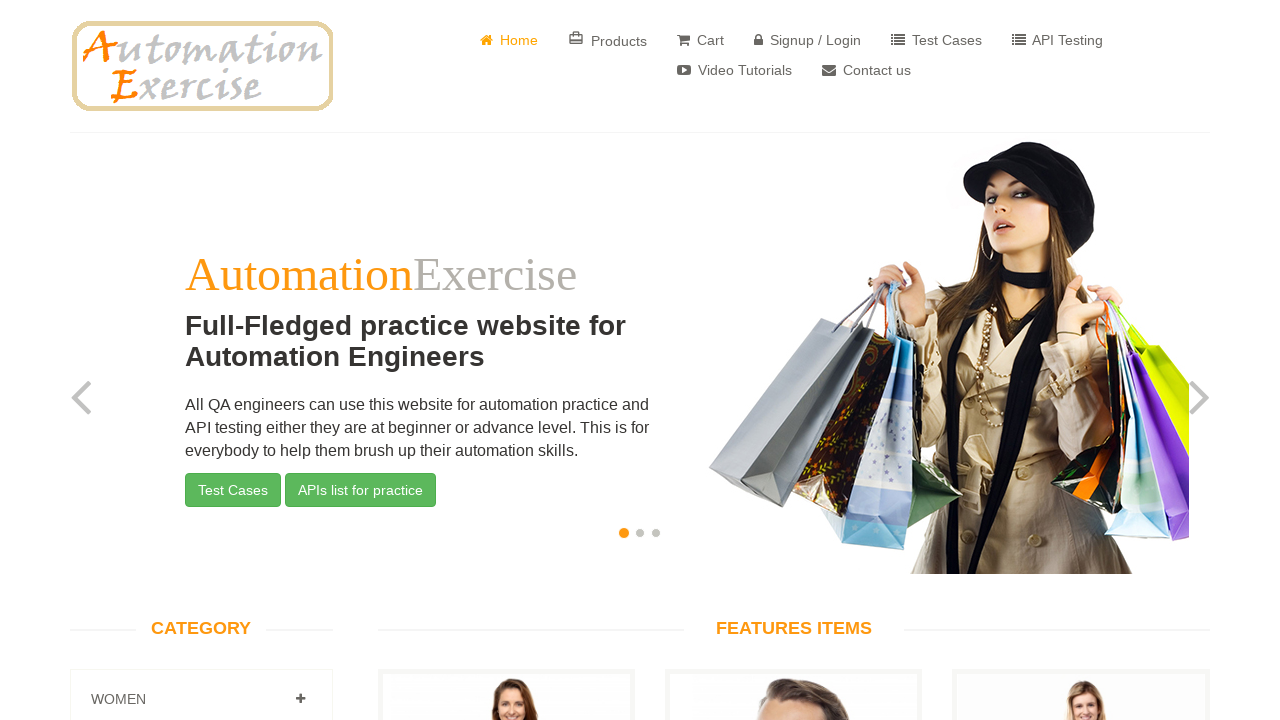

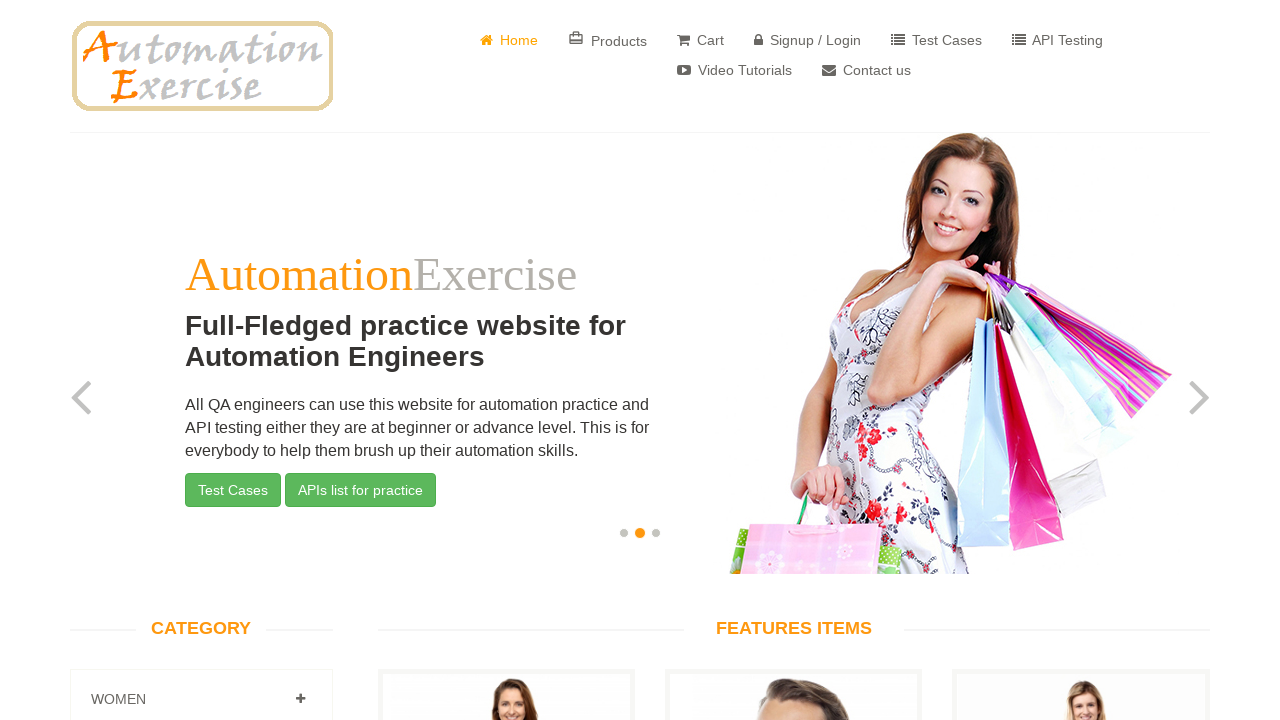